Tests triangle identifier with invalid triangle including a zero value (0.0, 10.0, 1.0)

Starting URL: https://testpages.eviltester.com/styled/apps/triangle/triangle001.html

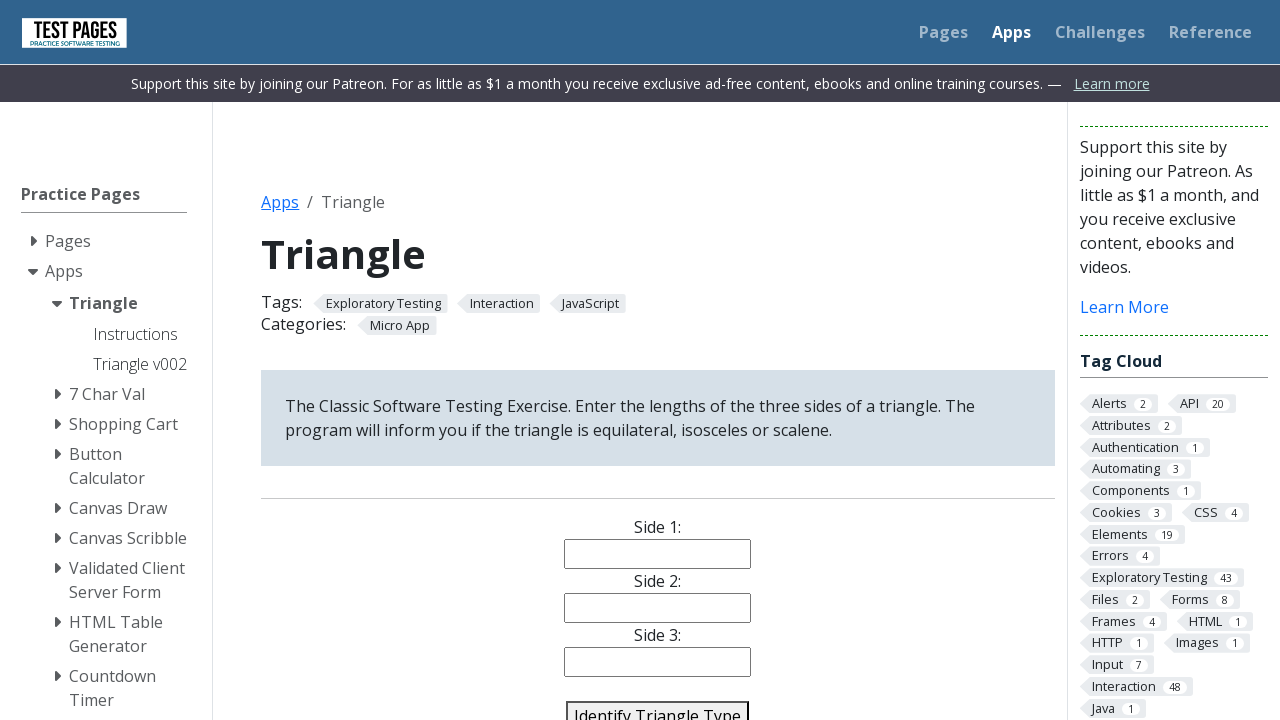

Filled side1 field with '0.0' on #side1
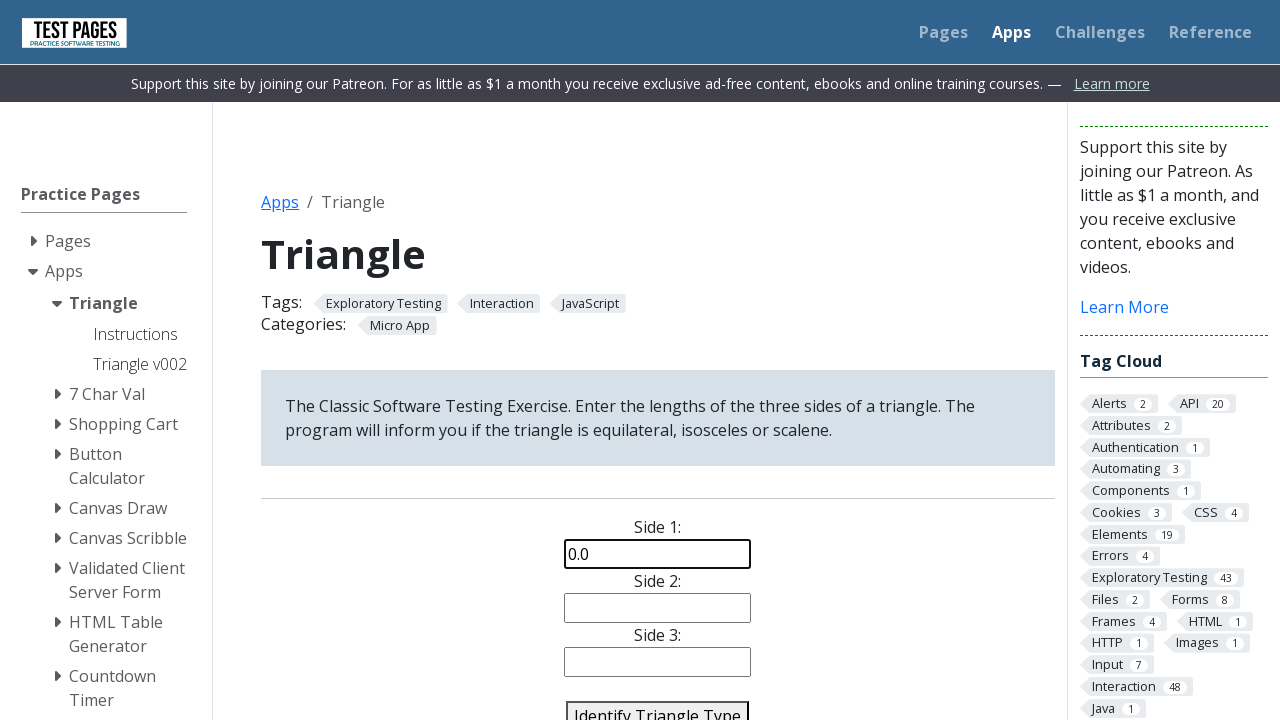

Filled side2 field with '10.0' on #side2
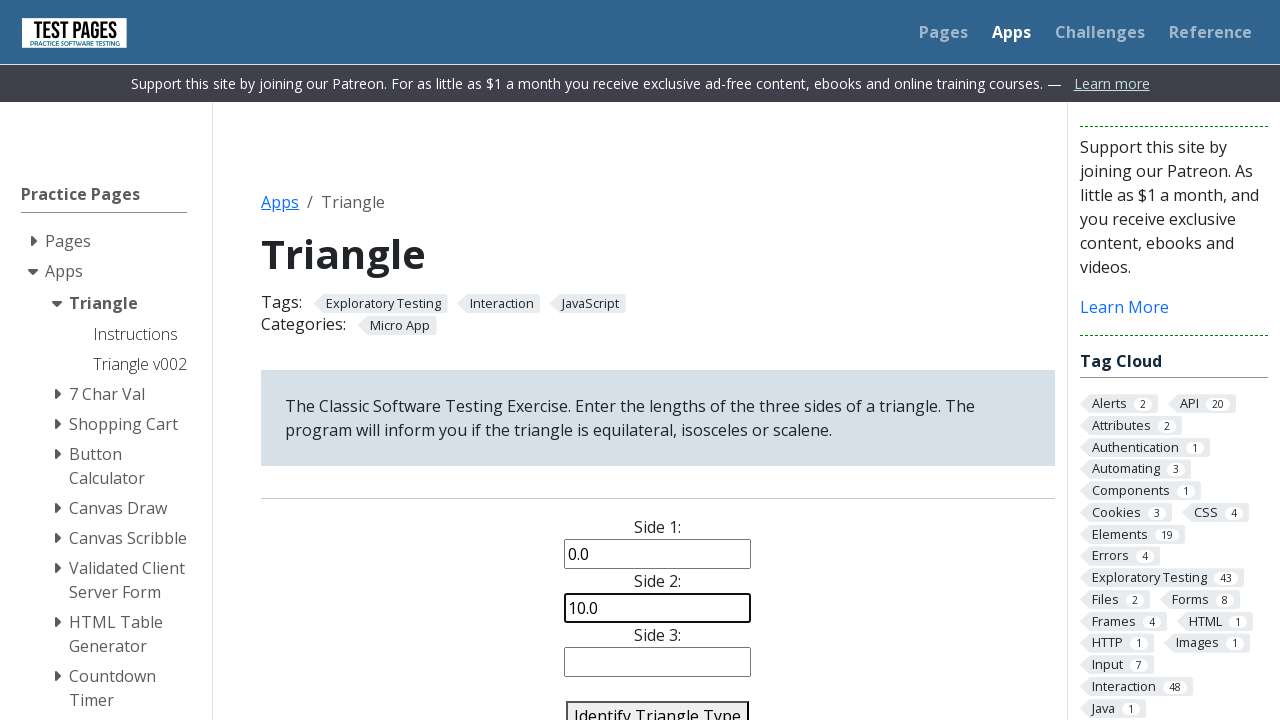

Filled side3 field with '1.0' on #side3
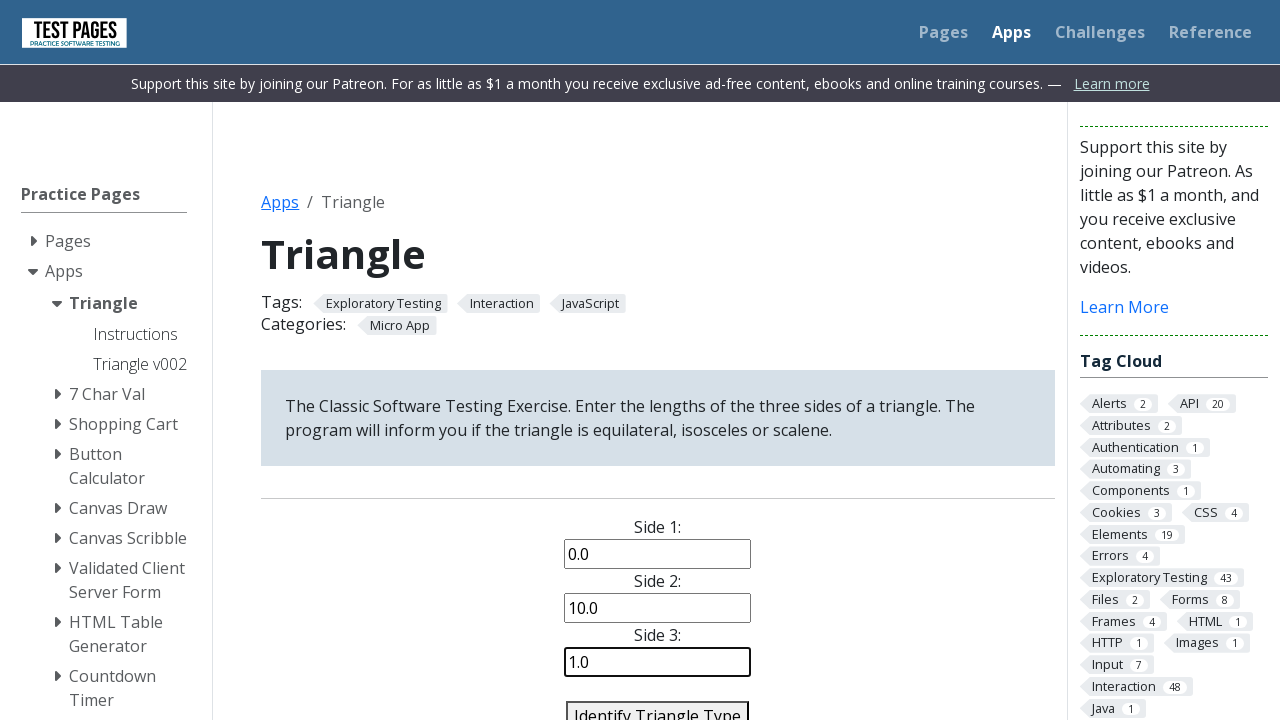

Clicked identify triangle button to test invalid triangle (0.0, 10.0, 1.0) at (658, 705) on #identify-triangle-action
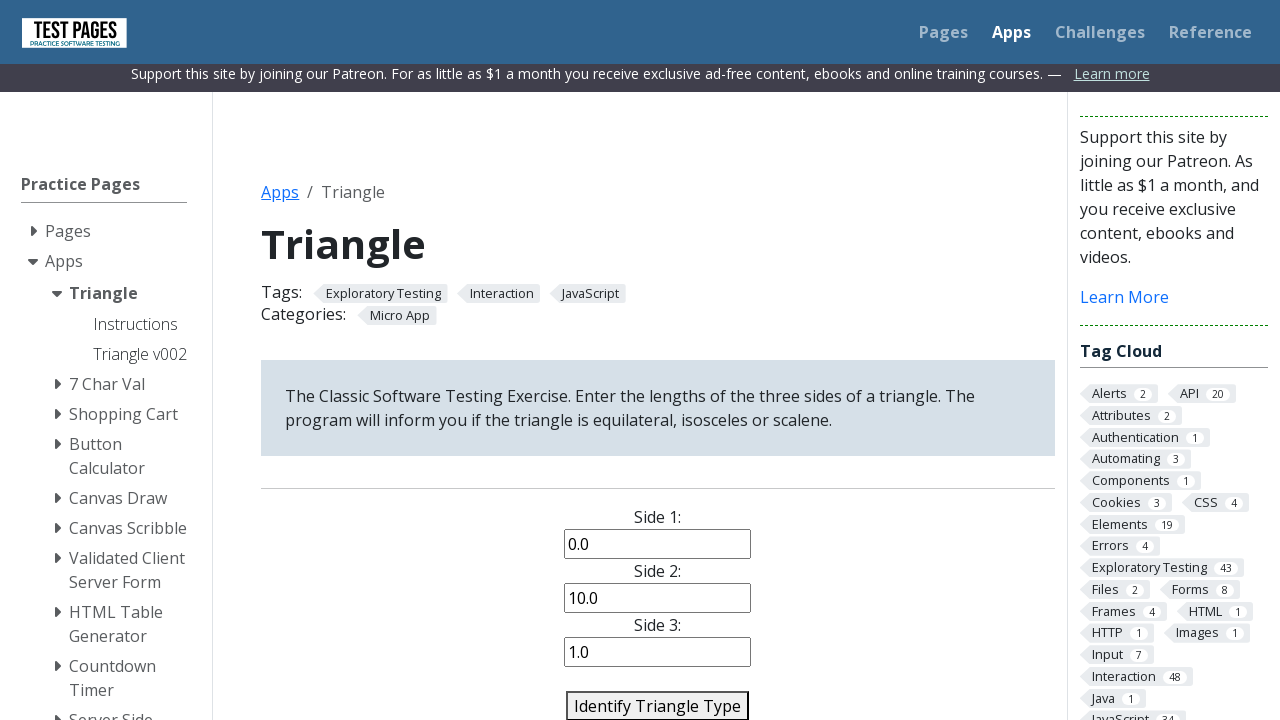

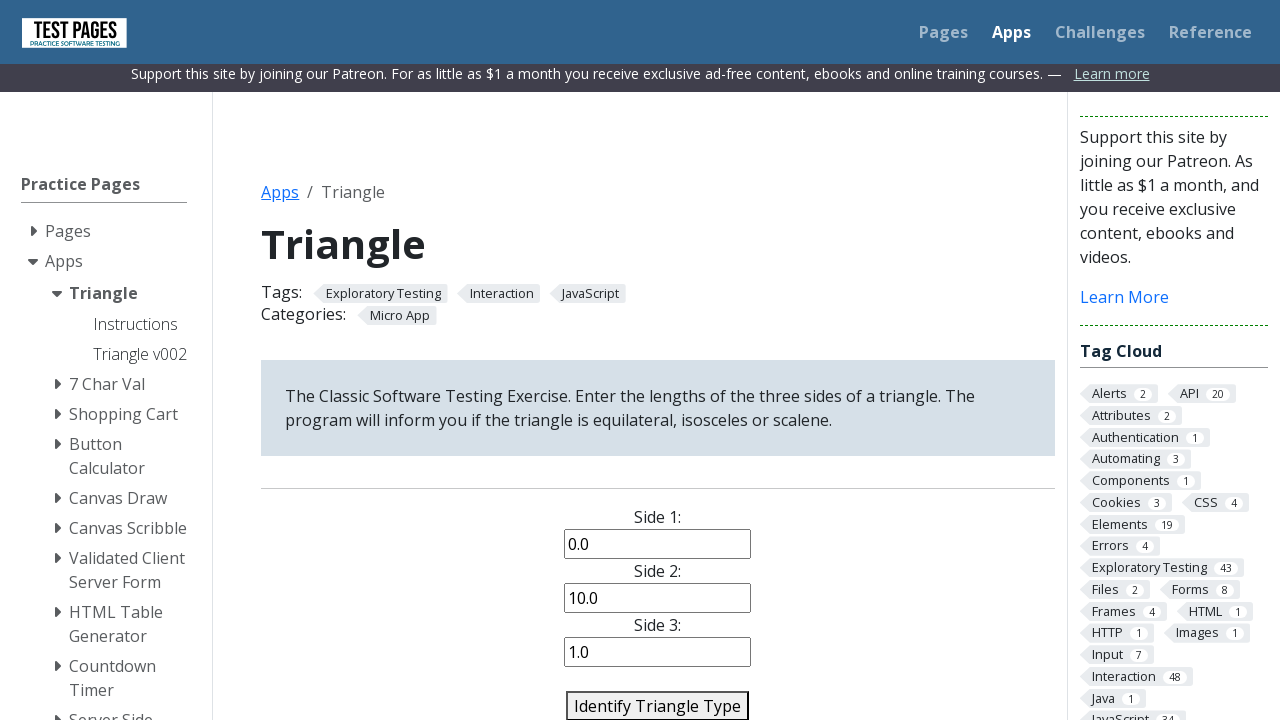